Tests iframe and alert handling by switching to an iframe, clicking a button to trigger an alert, and then accepting it

Starting URL: https://www.w3schools.com/jsref/tryit.asp?filename=tryjsref_alert

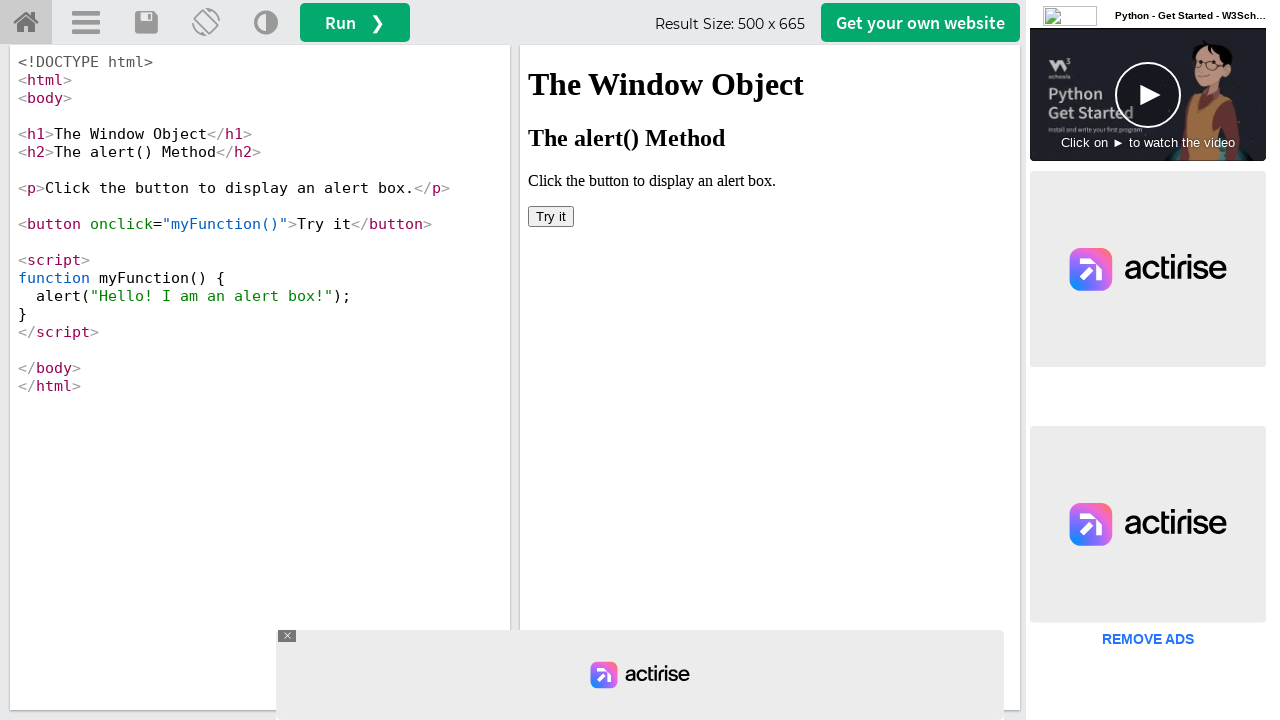

Located iframe with id 'iframeResult'
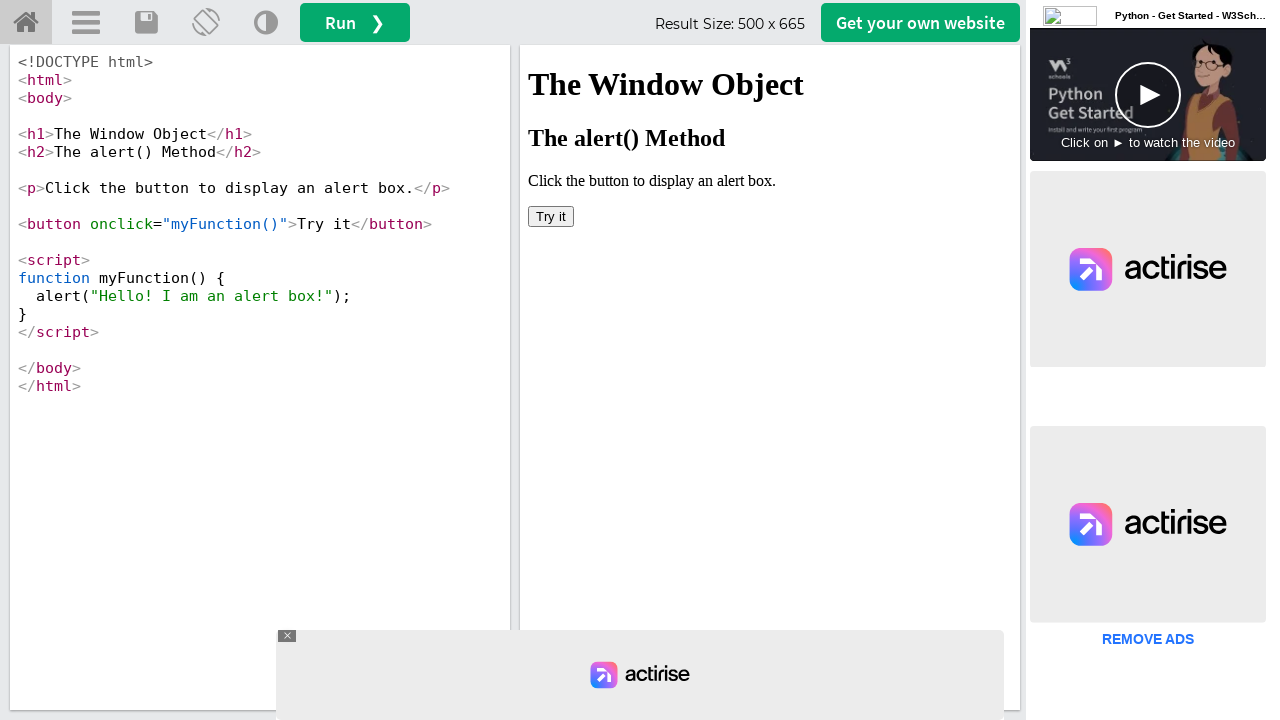

Clicked button in iframe to trigger alert at (551, 216) on #iframeResult >> internal:control=enter-frame >> xpath=/html/body/button
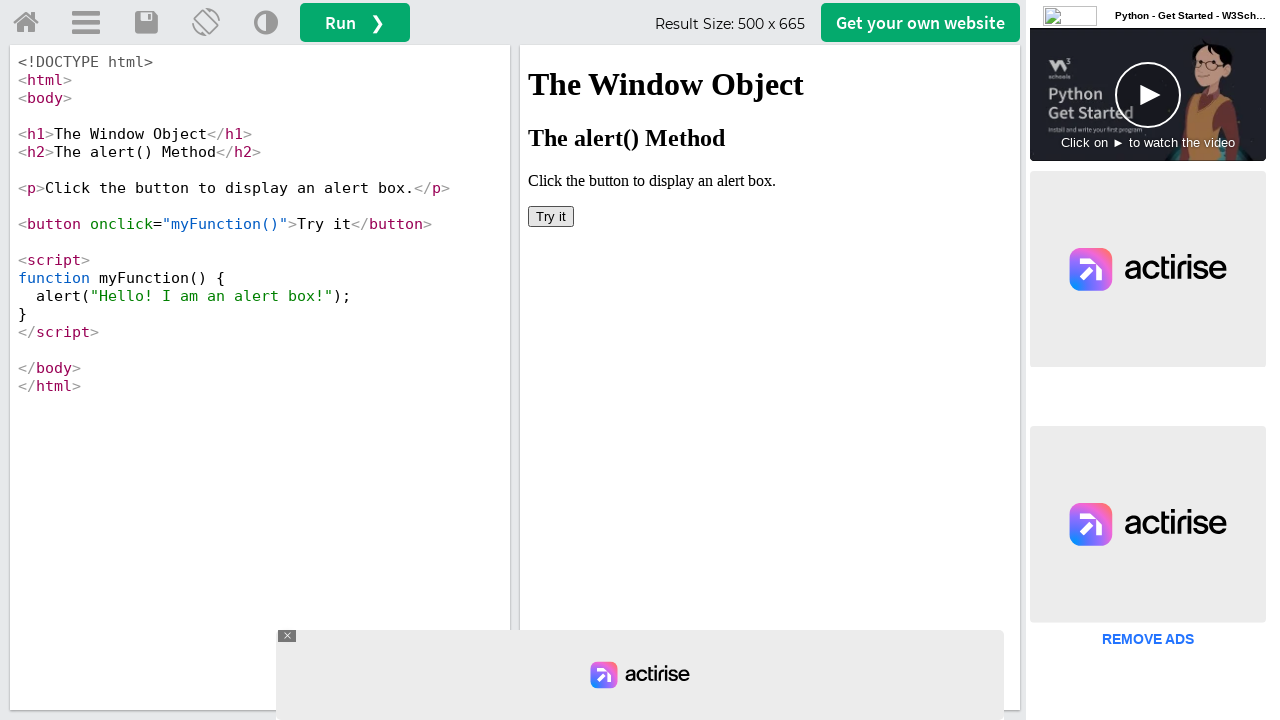

Set up alert dialog handler to accept alerts
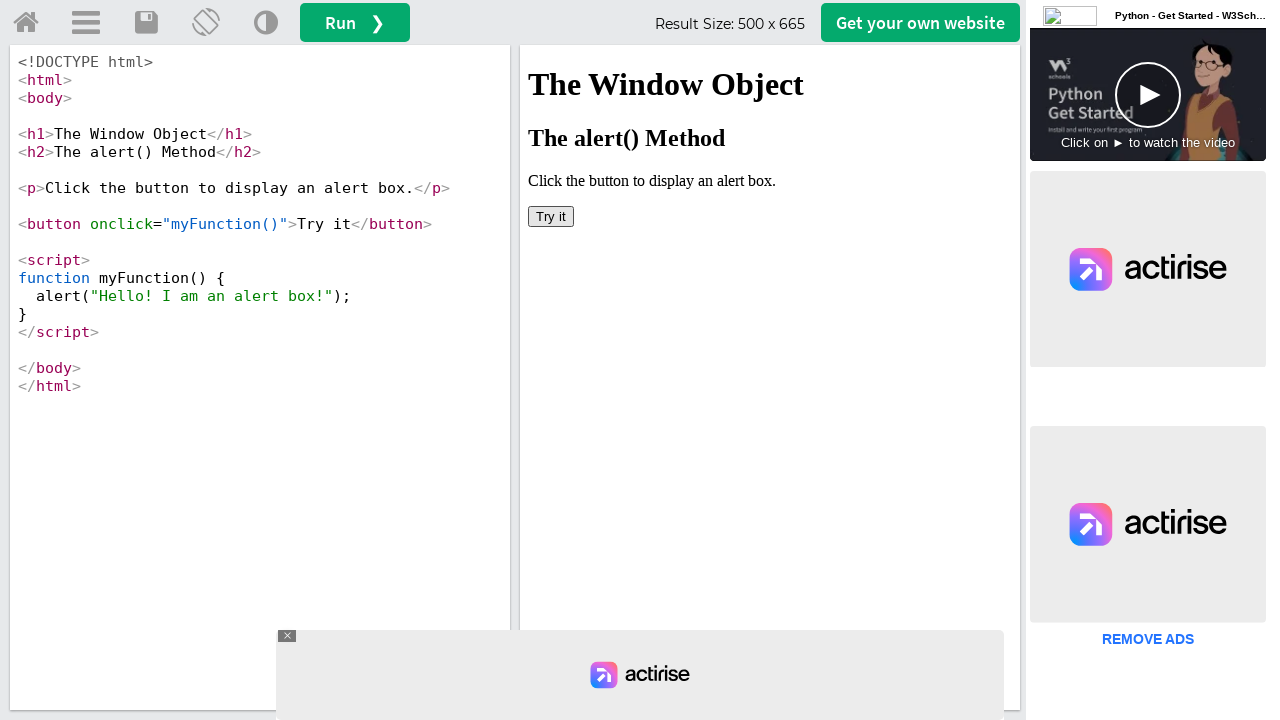

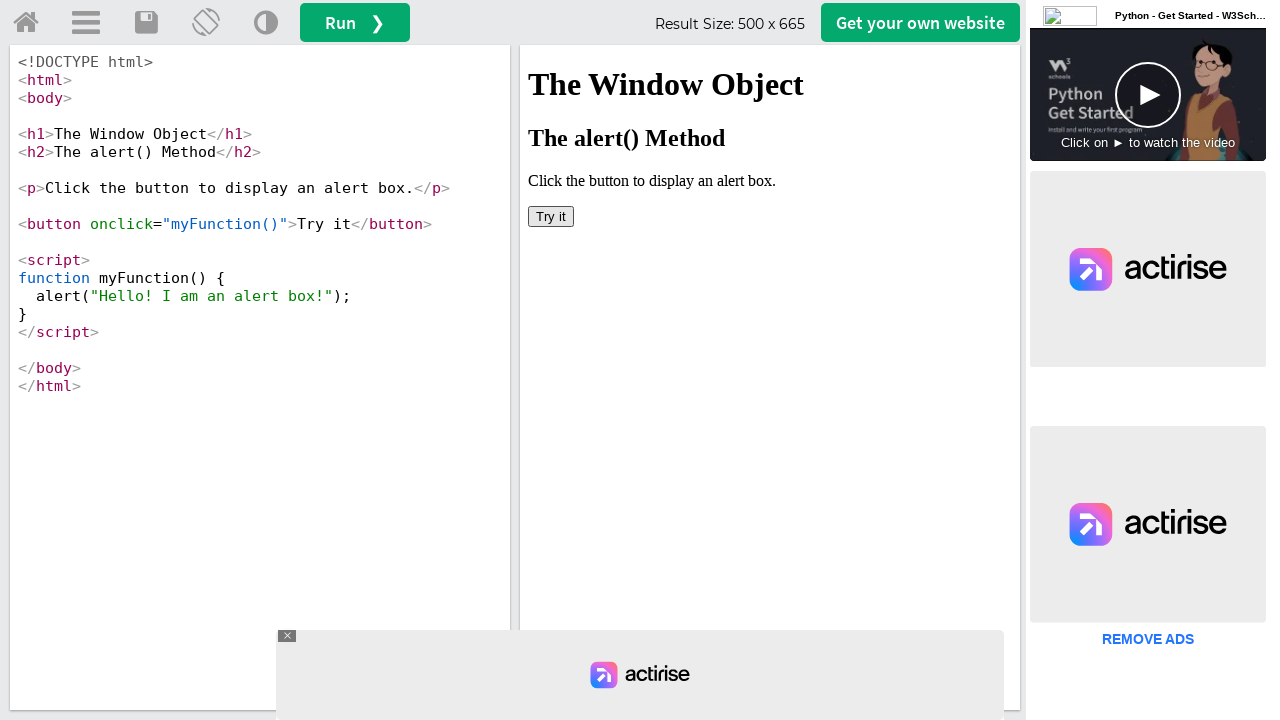